Tests file upload functionality by selecting a file via the file input and clicking the upload button, then verifying the success message displays the uploaded filename.

Starting URL: https://the-internet.herokuapp.com/upload

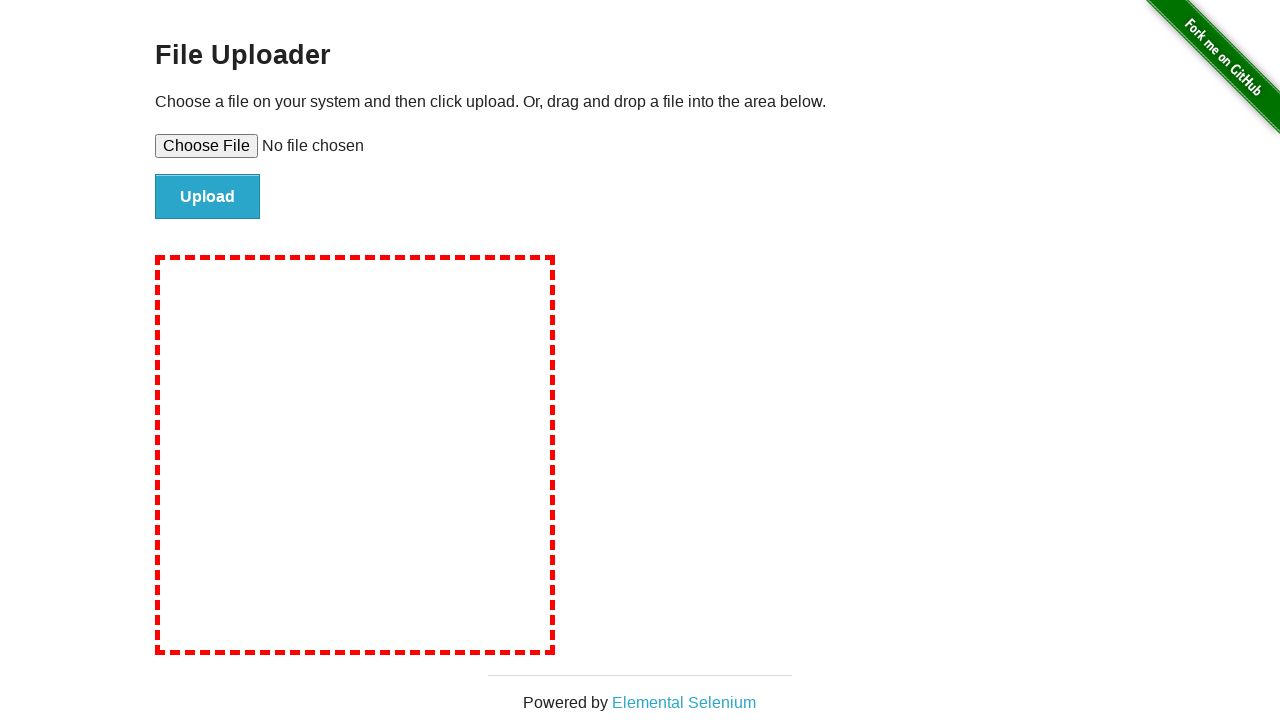

Created test file at /tmp/test_upload_file.txt with content
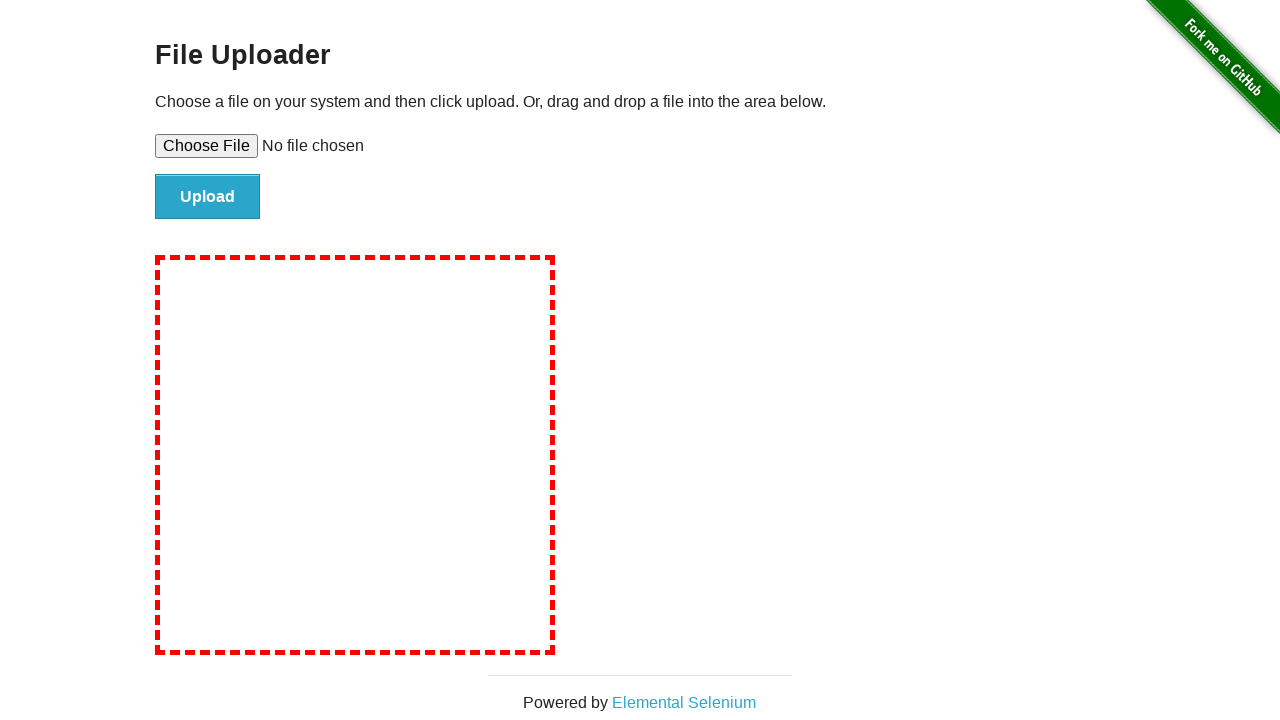

Set input file to test_upload_file.txt via file input element
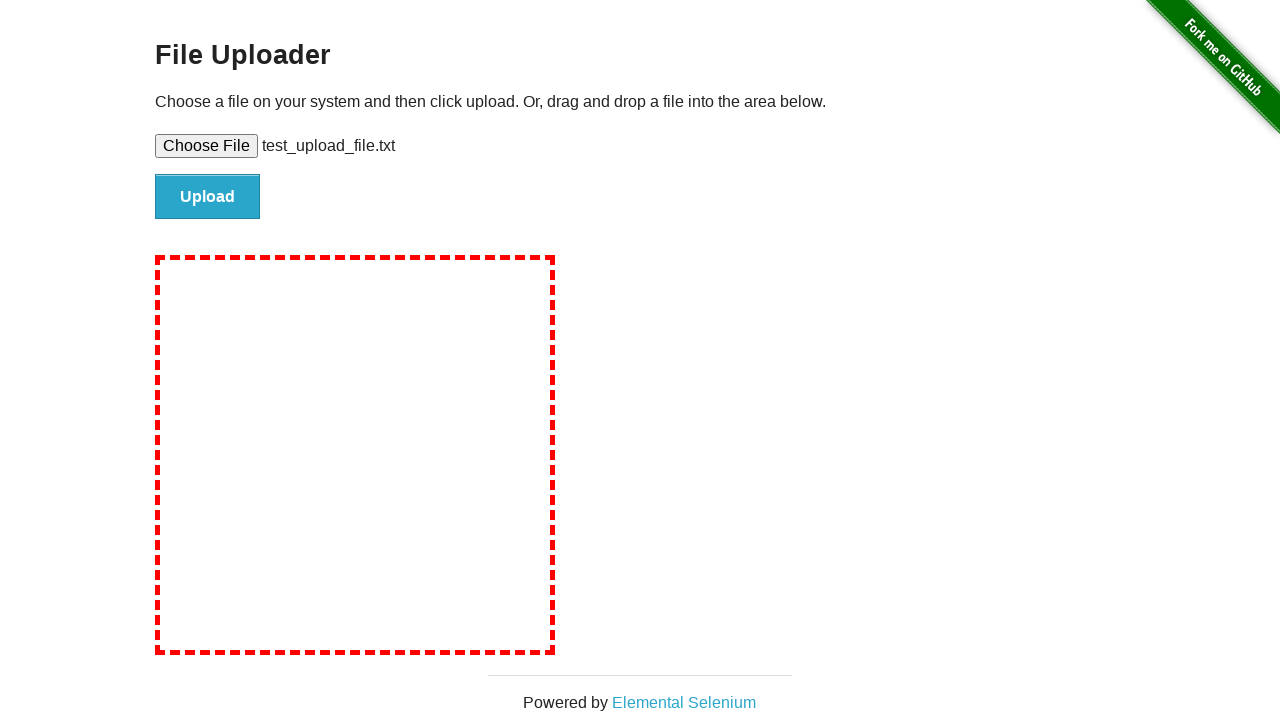

Clicked upload button to submit file at (208, 197) on #file-submit
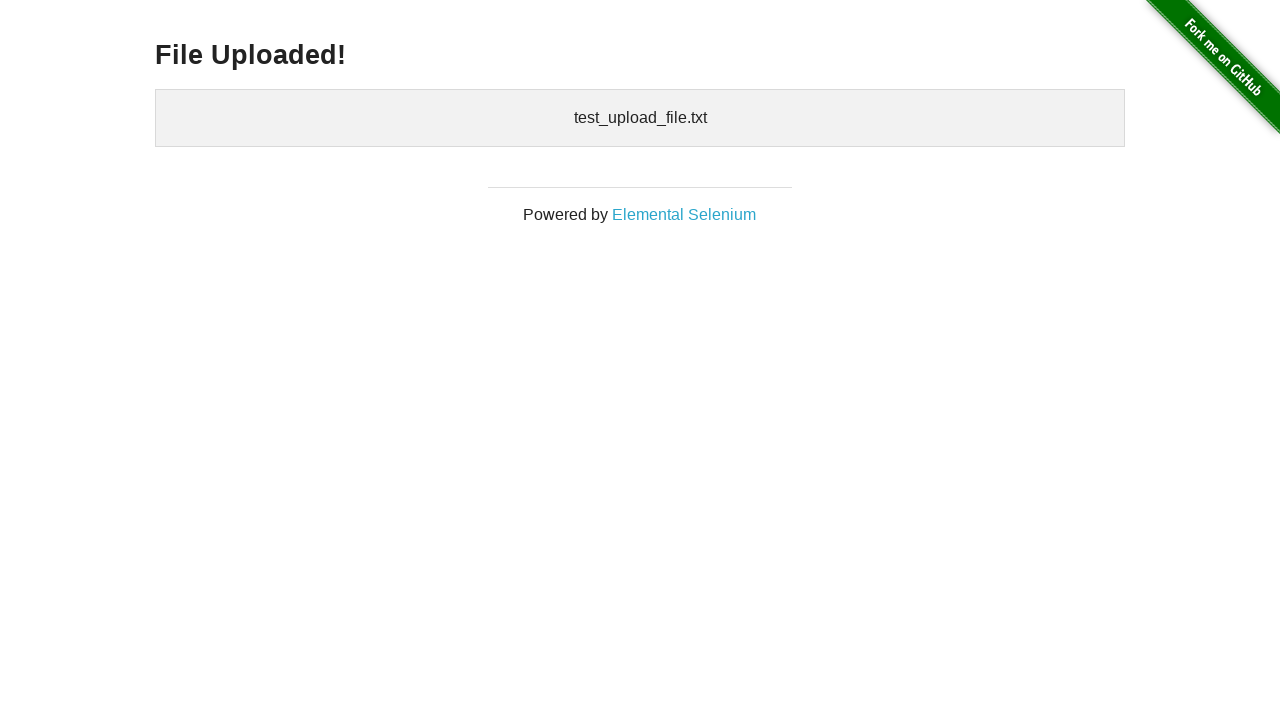

Success message element loaded after file upload
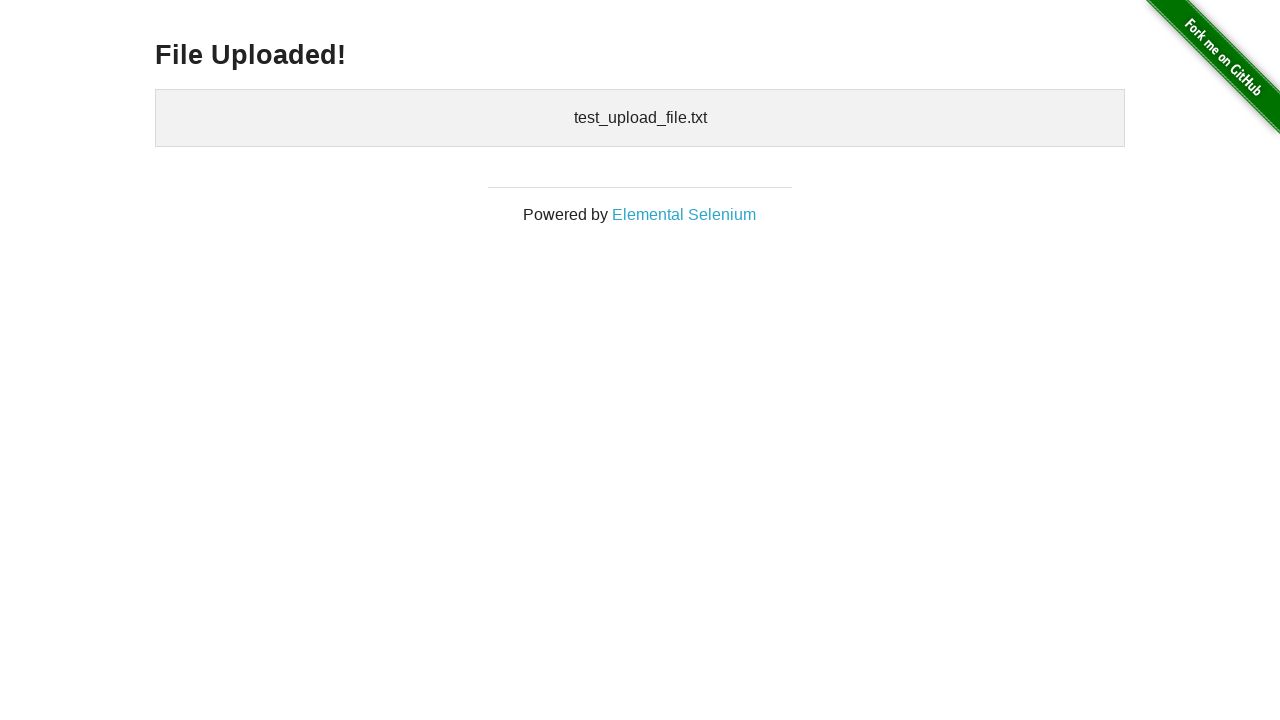

Retrieved success message text content
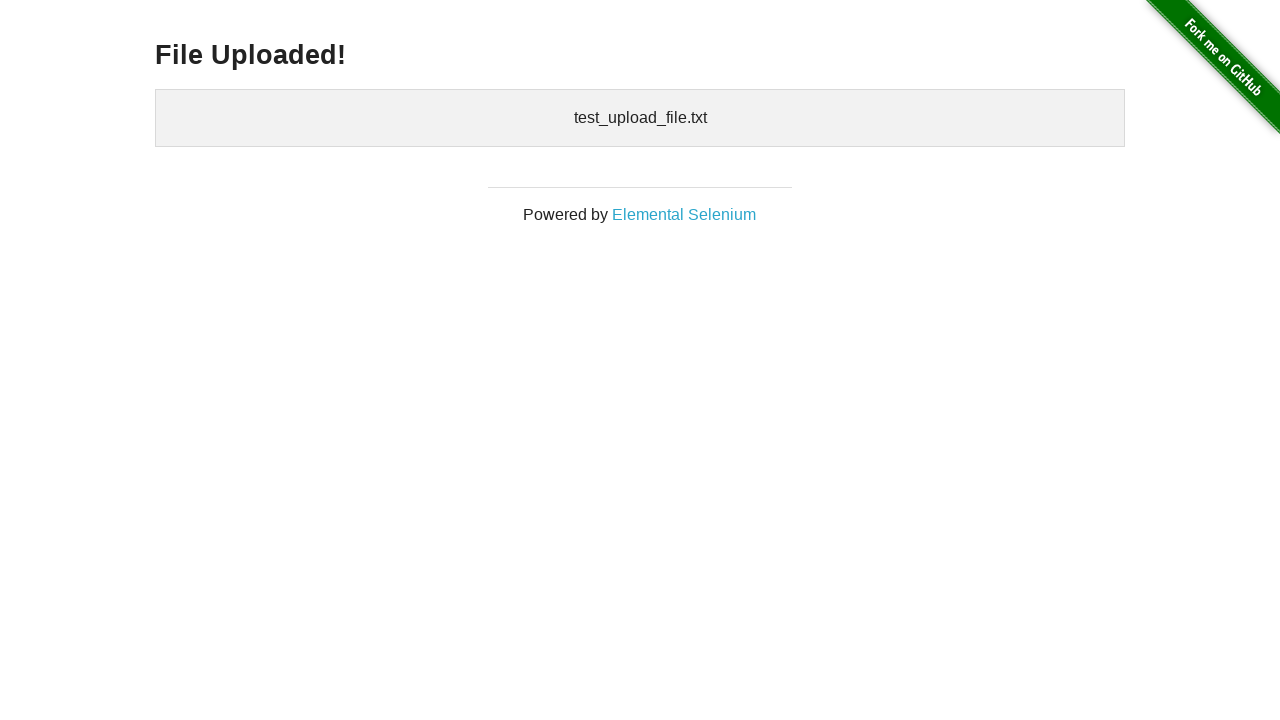

Verified that uploaded filename appears in success message
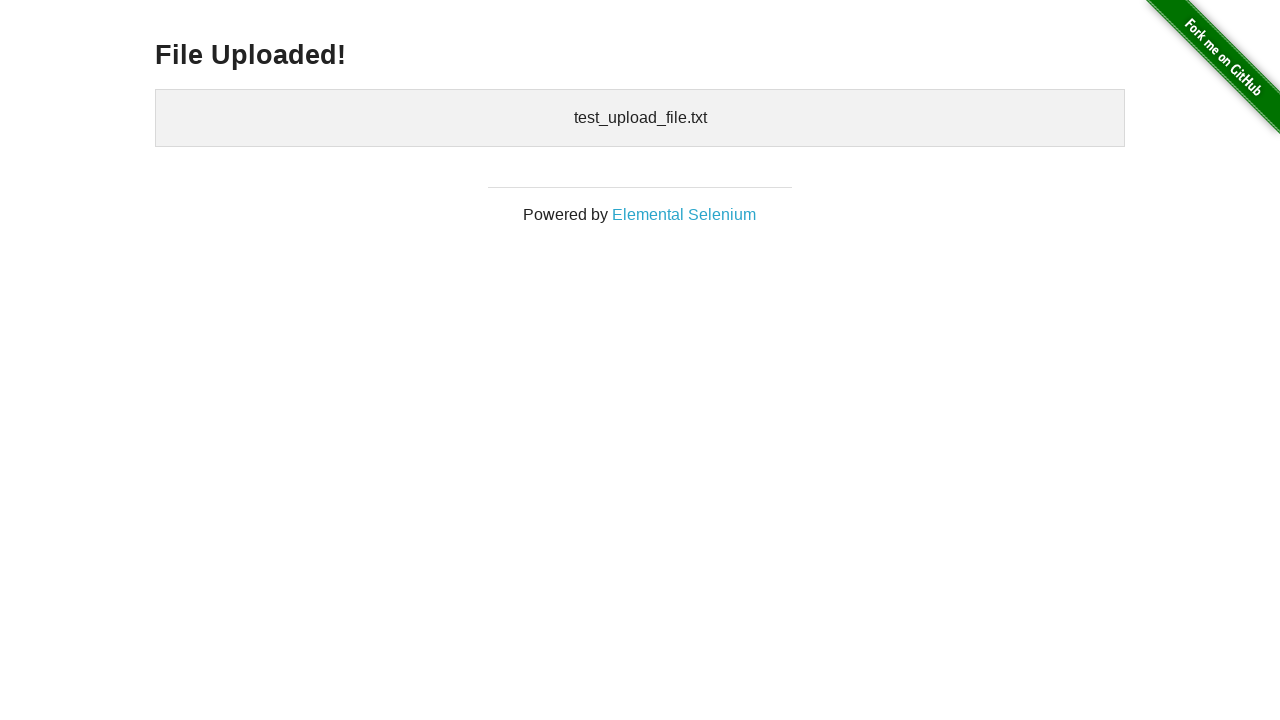

Cleaned up test file from temporary directory
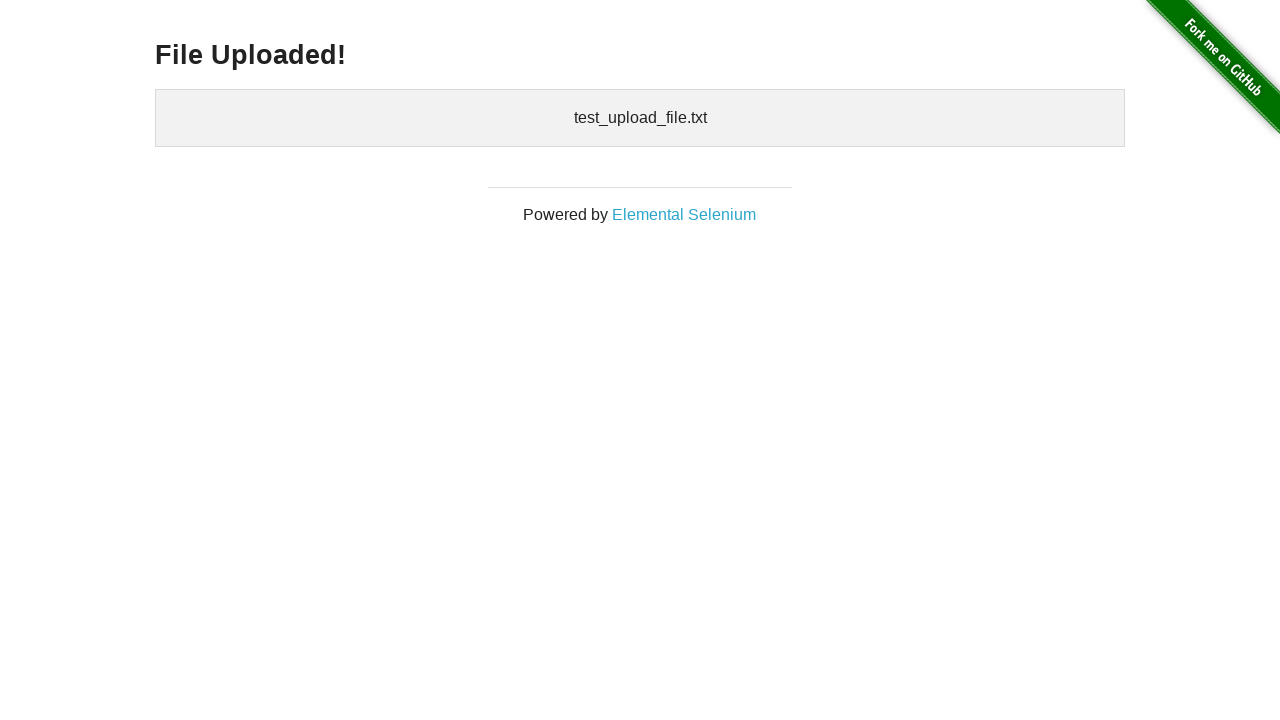

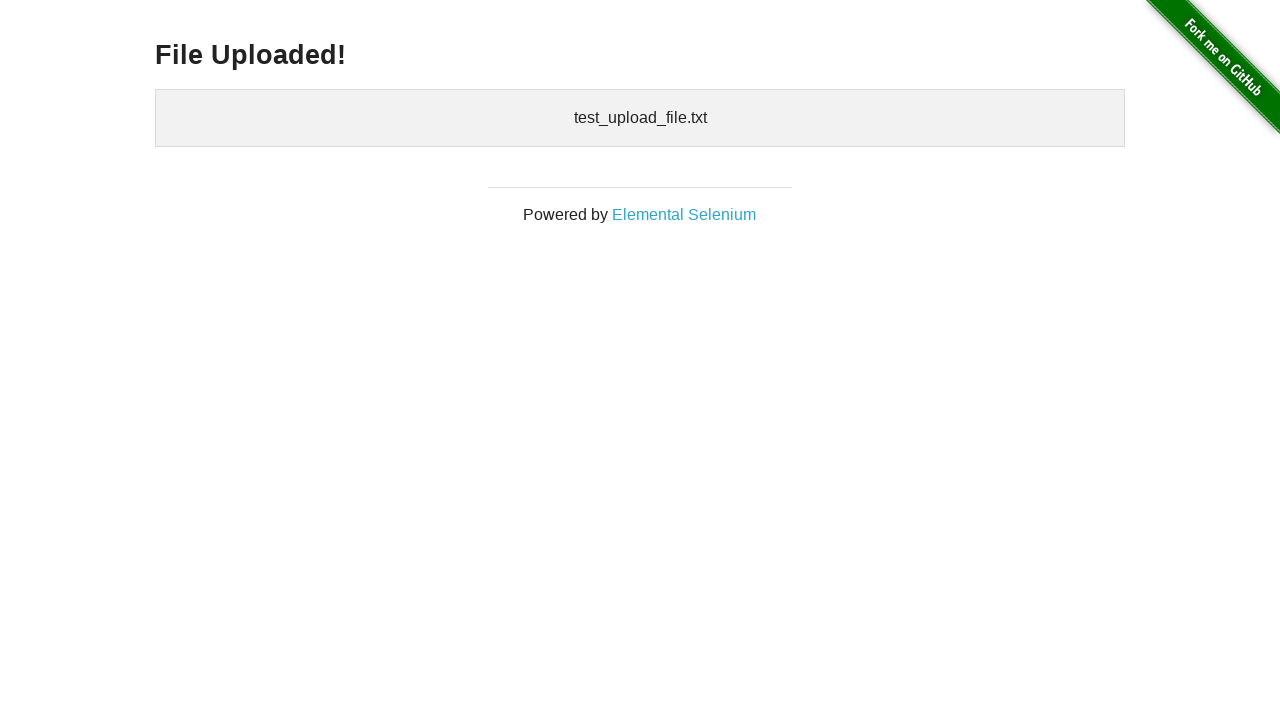